Tests jQuery UI slider functionality by switching to an iframe and dragging the slider handle horizontally

Starting URL: https://jqueryui.com/slider/#default

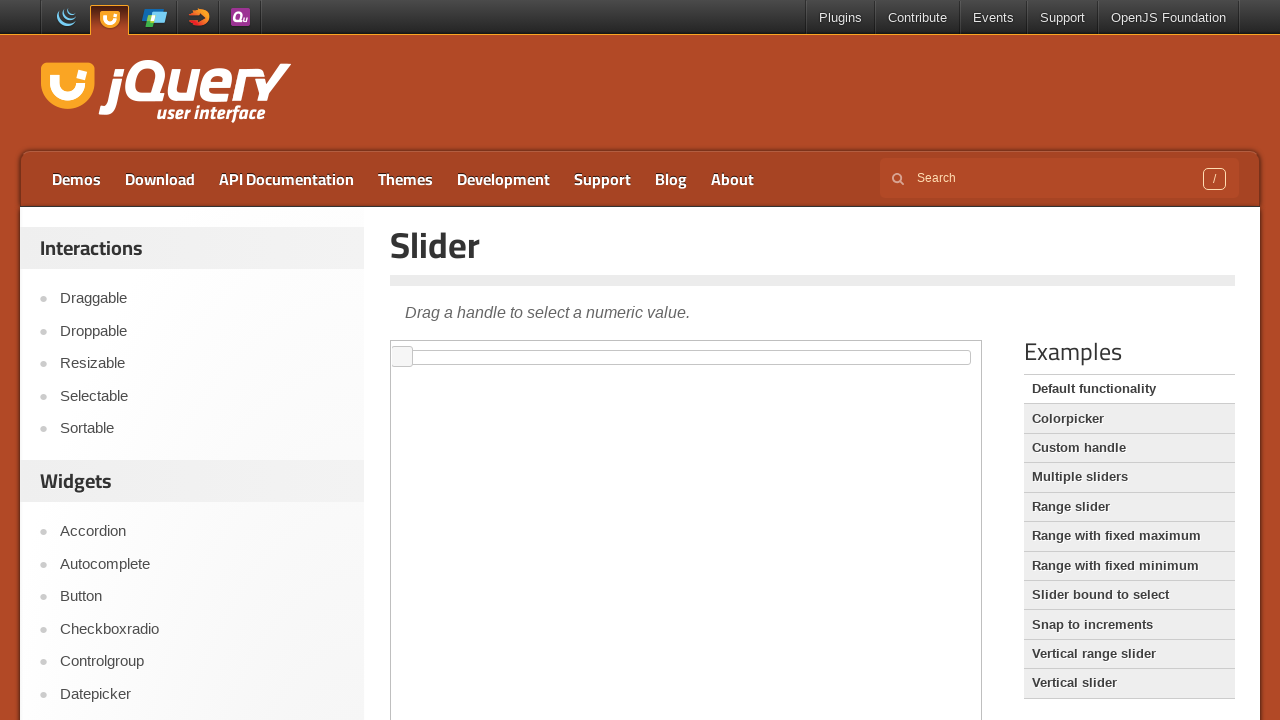

Retrieved all iframe elements - found 1 frames on the page
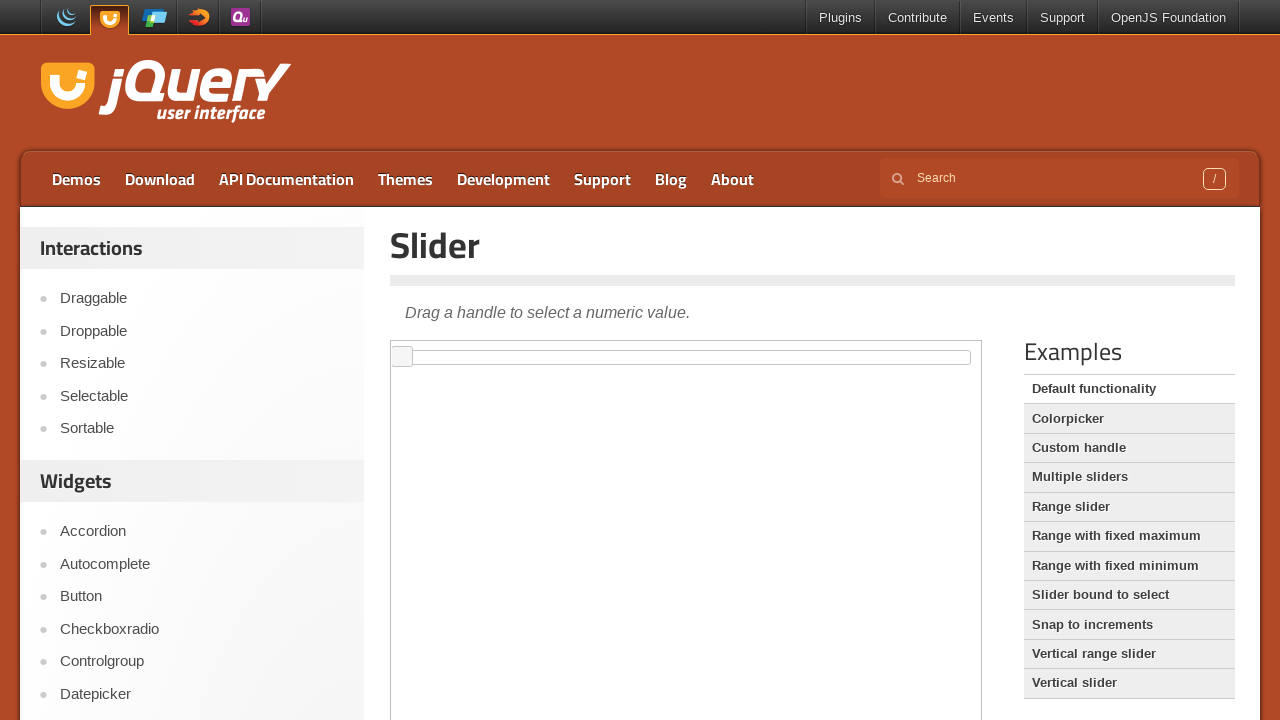

Switched to the first iframe containing the jQuery UI slider
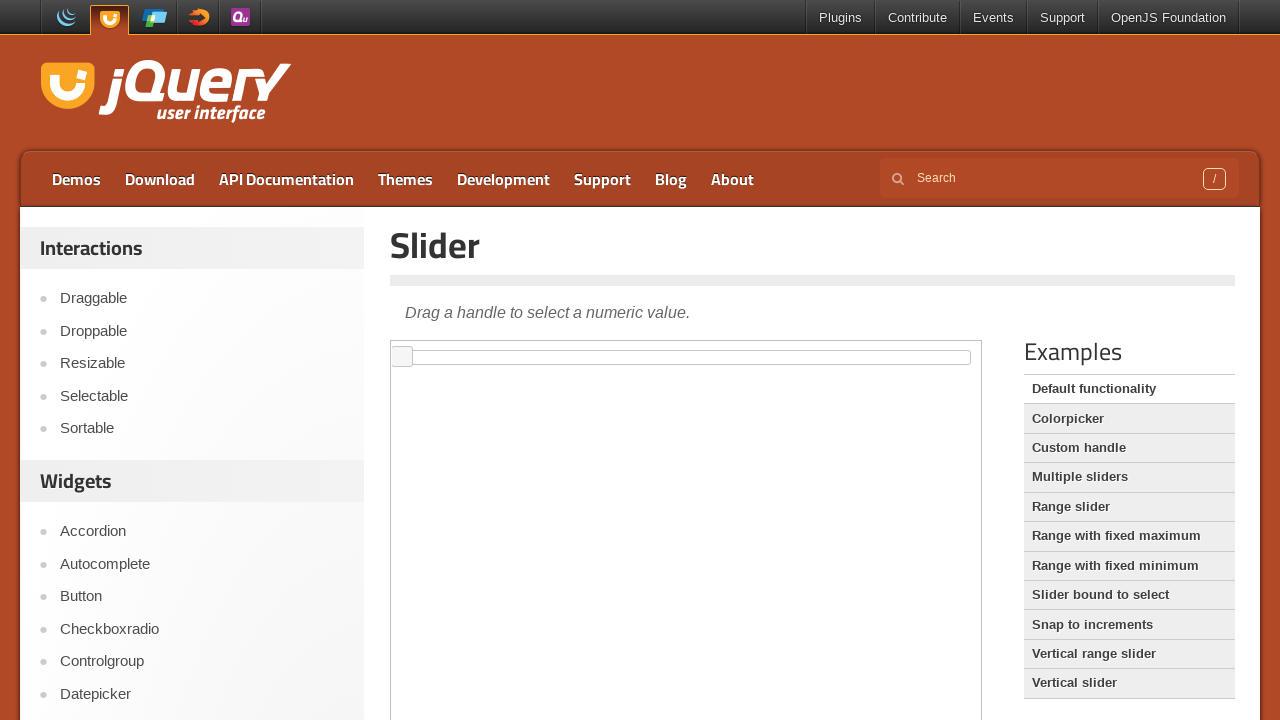

Located the slider handle element within the iframe
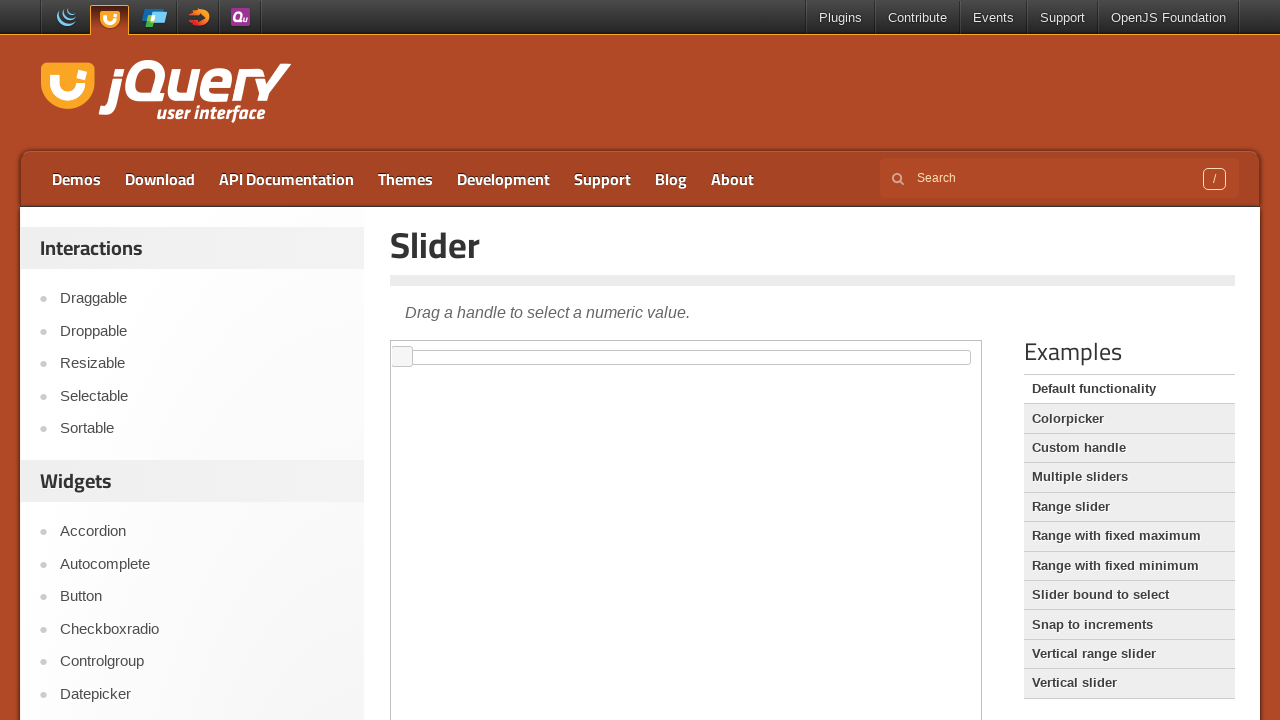

Dragged the slider handle 300 pixels to the right at (693, 347)
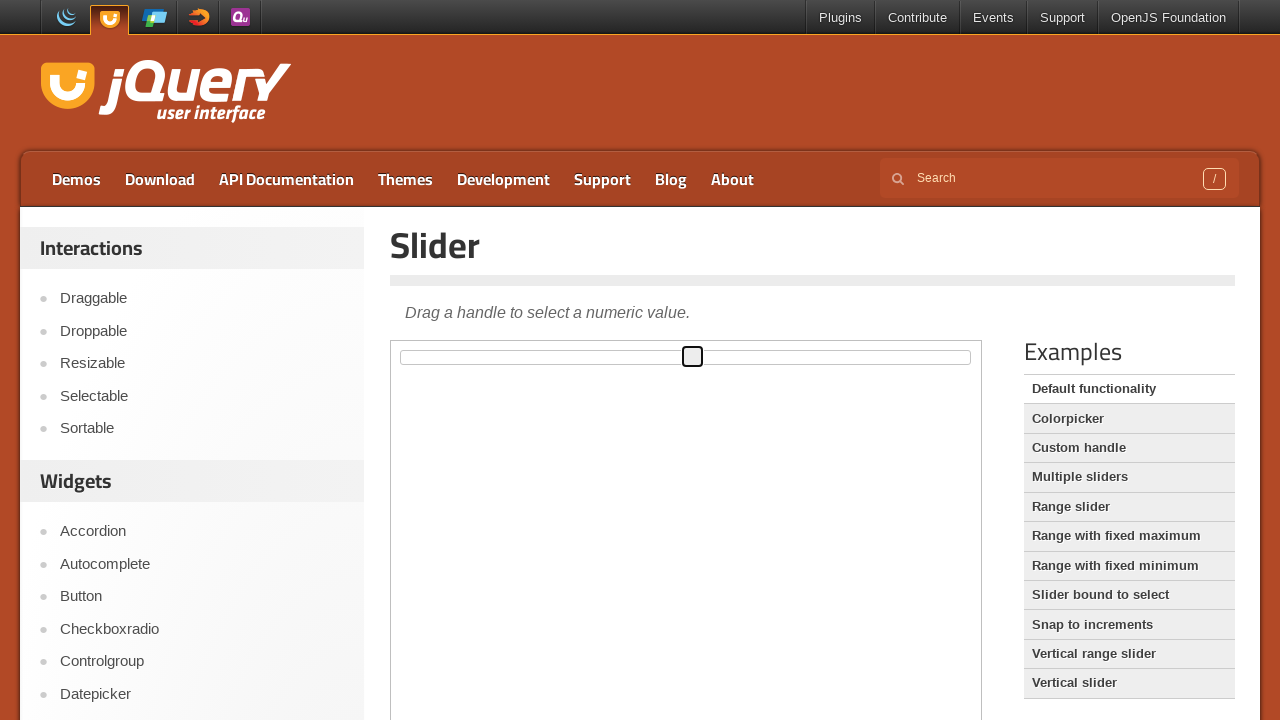

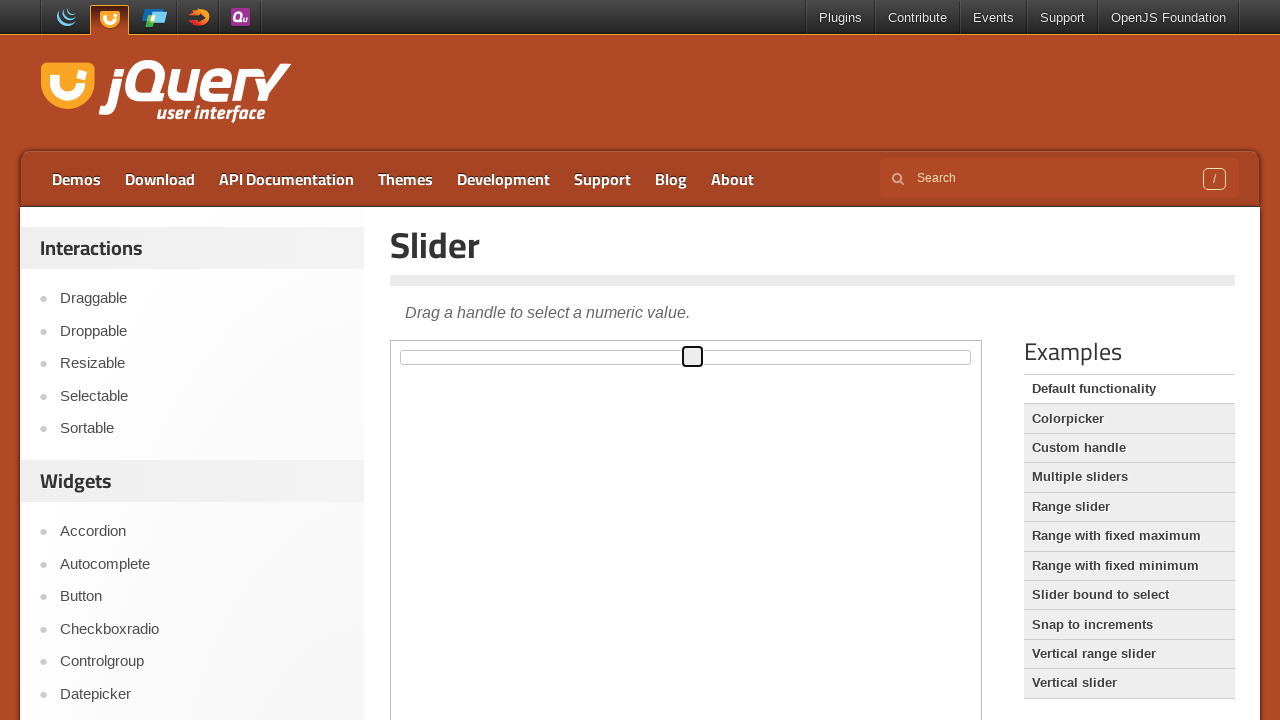